Tests an e-commerce purchase flow by selecting a product, adding it to cart, and completing the checkout process with payment details

Starting URL: https://demoblaze.com/

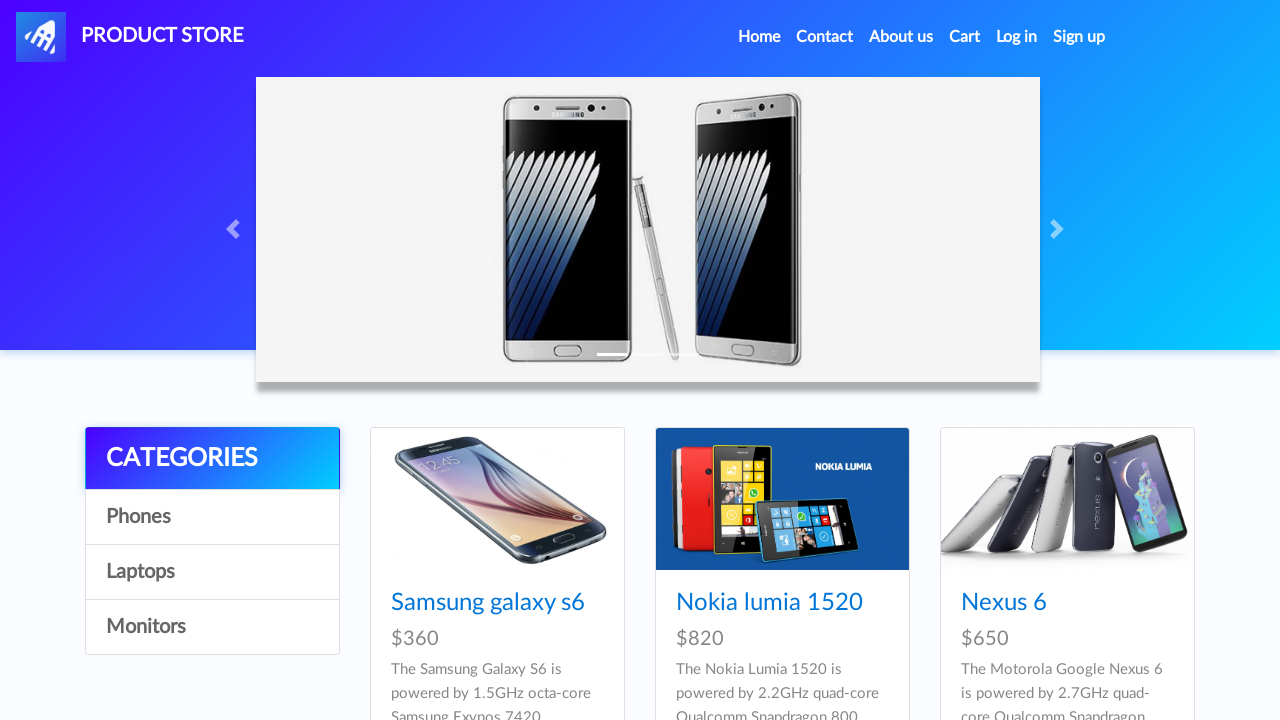

Clicked on iPhone 6 32gb product at (752, 361) on text=Iphone 6 32gb
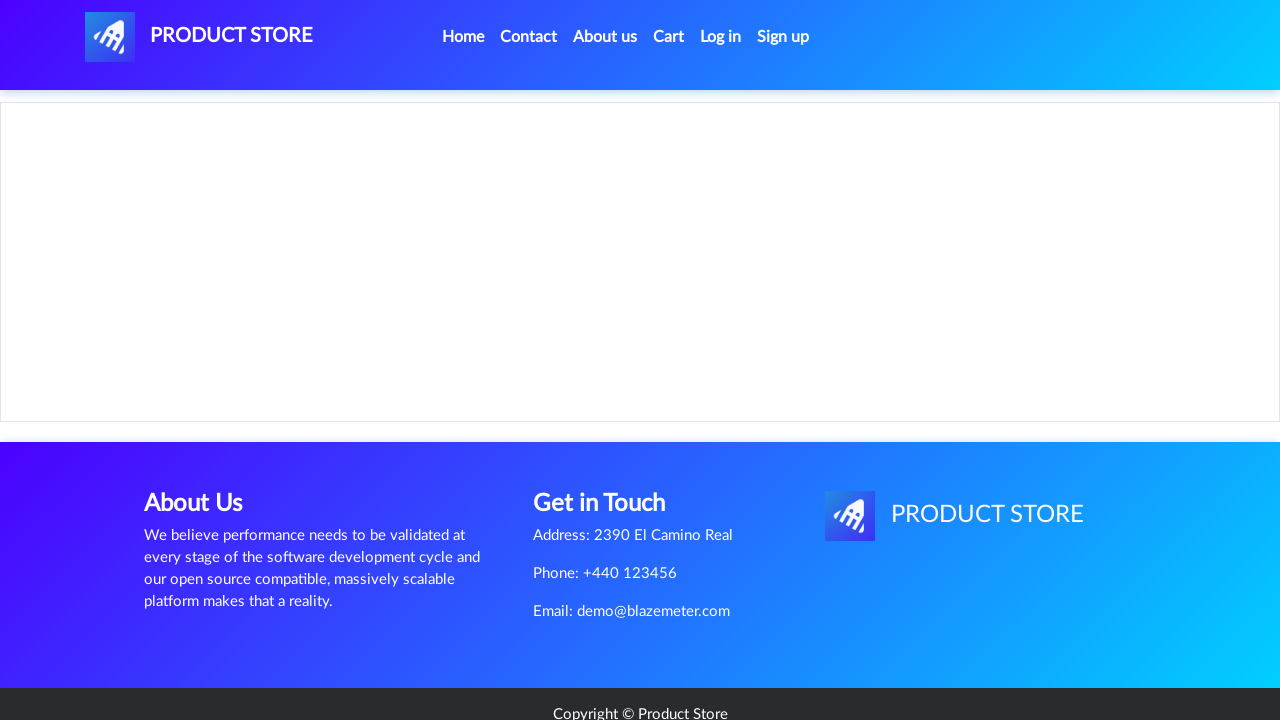

Product page loaded with Add to cart button visible
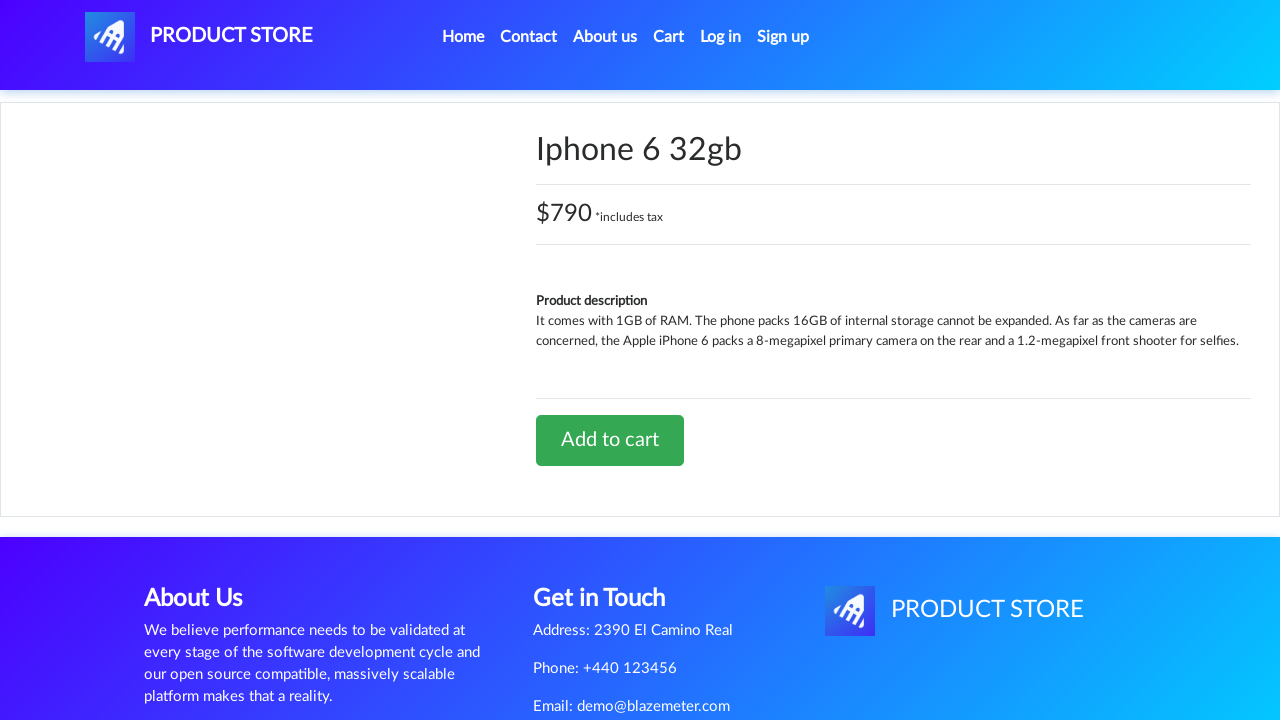

Clicked Add to cart button at (610, 440) on text=Add to cart
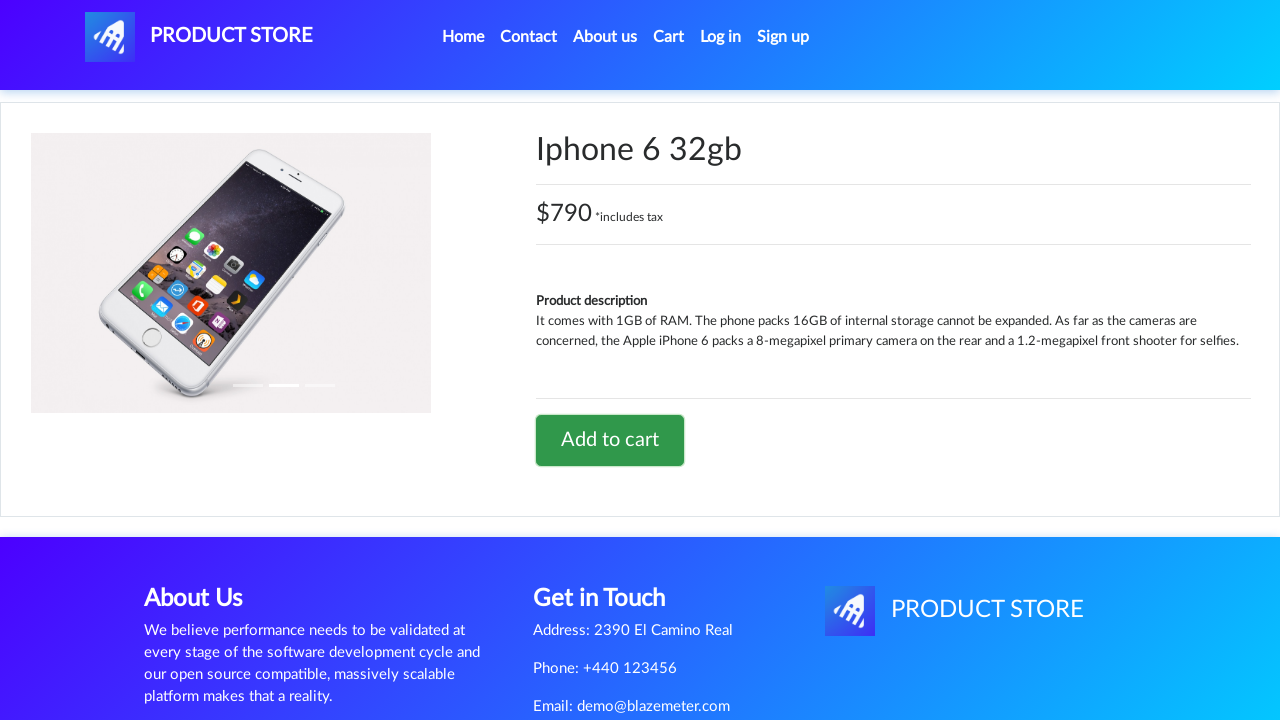

Set up dialog handler to accept alerts
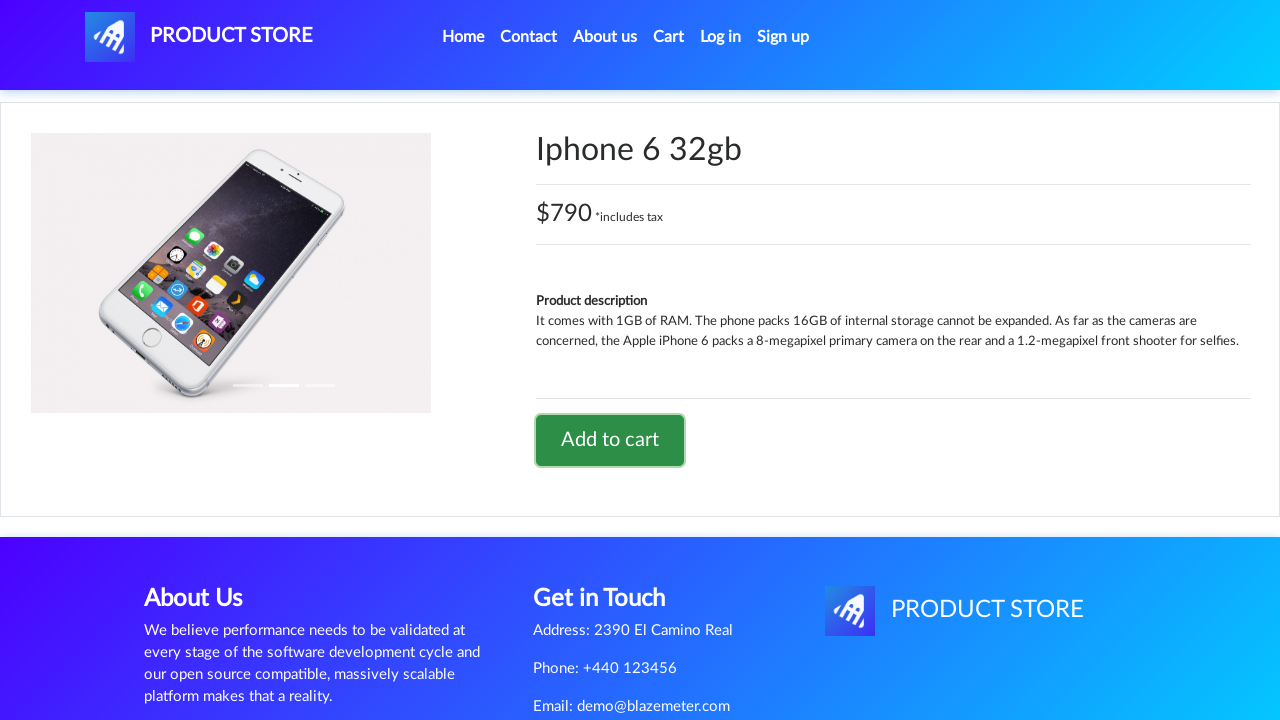

Clicked cart navigation link at (669, 37) on a#cartur
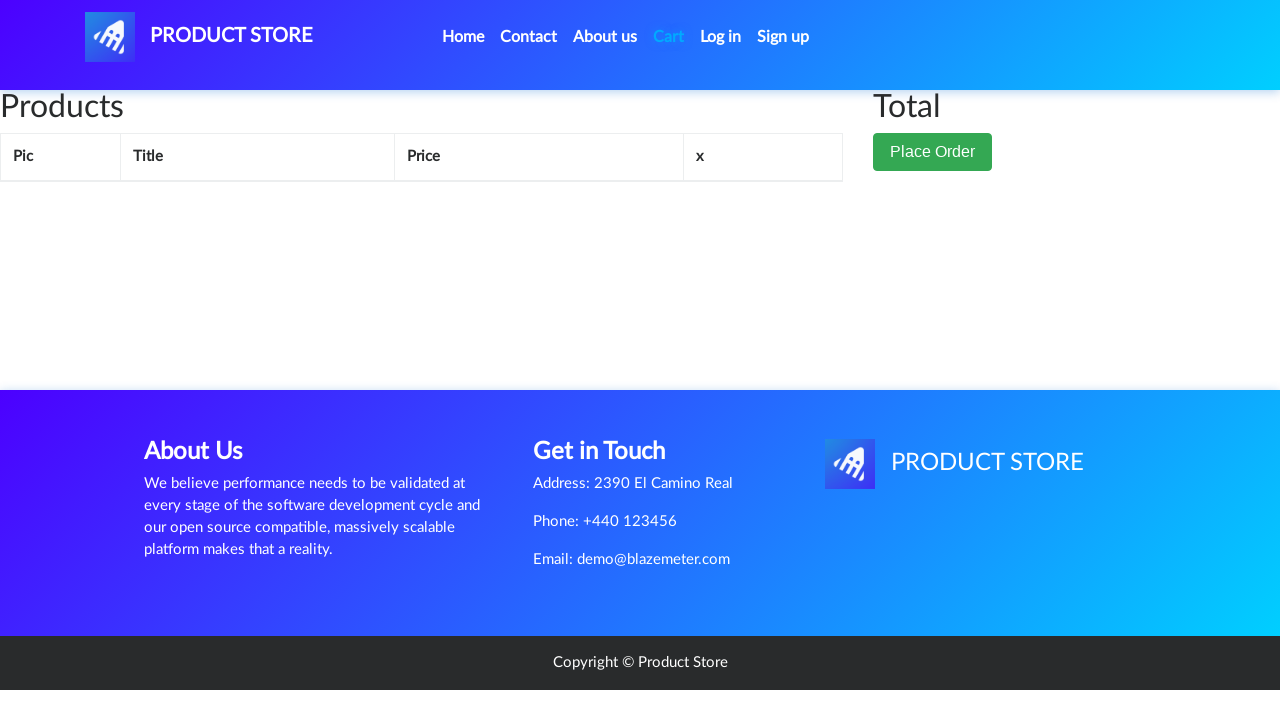

Cart page loaded with Place Order button visible
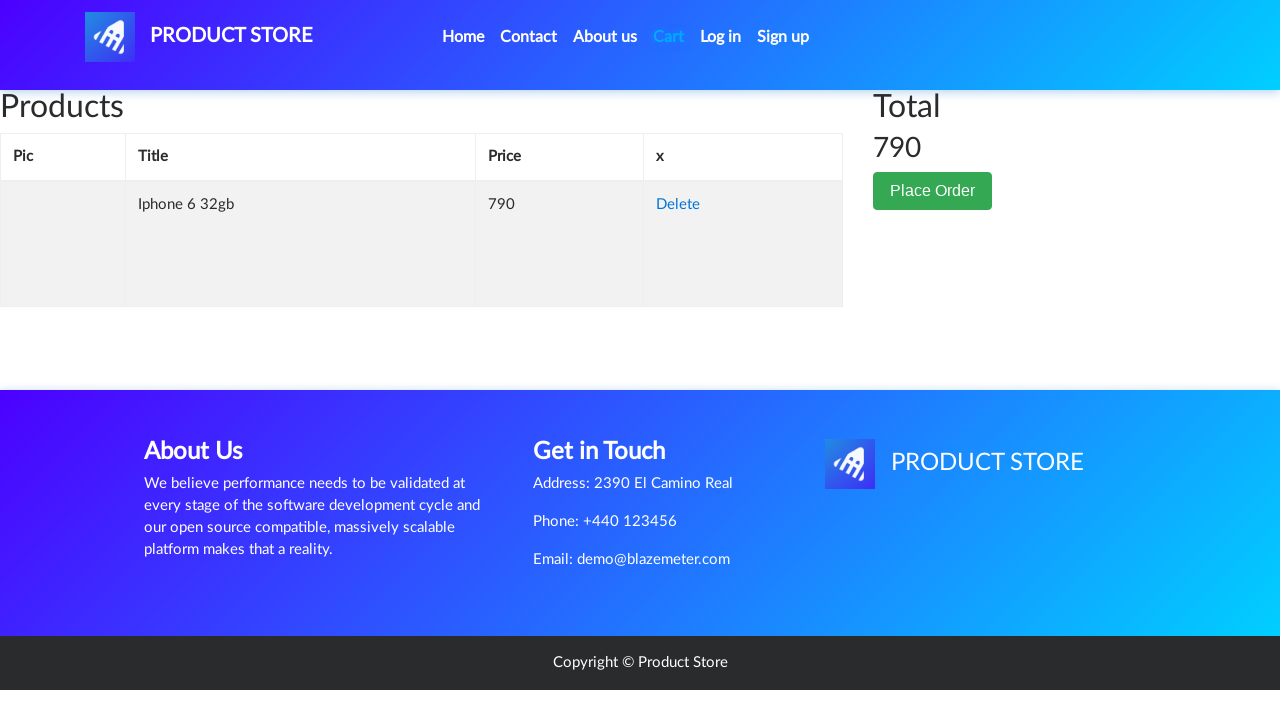

Clicked Place Order button at (933, 191) on button:text('Place Order')
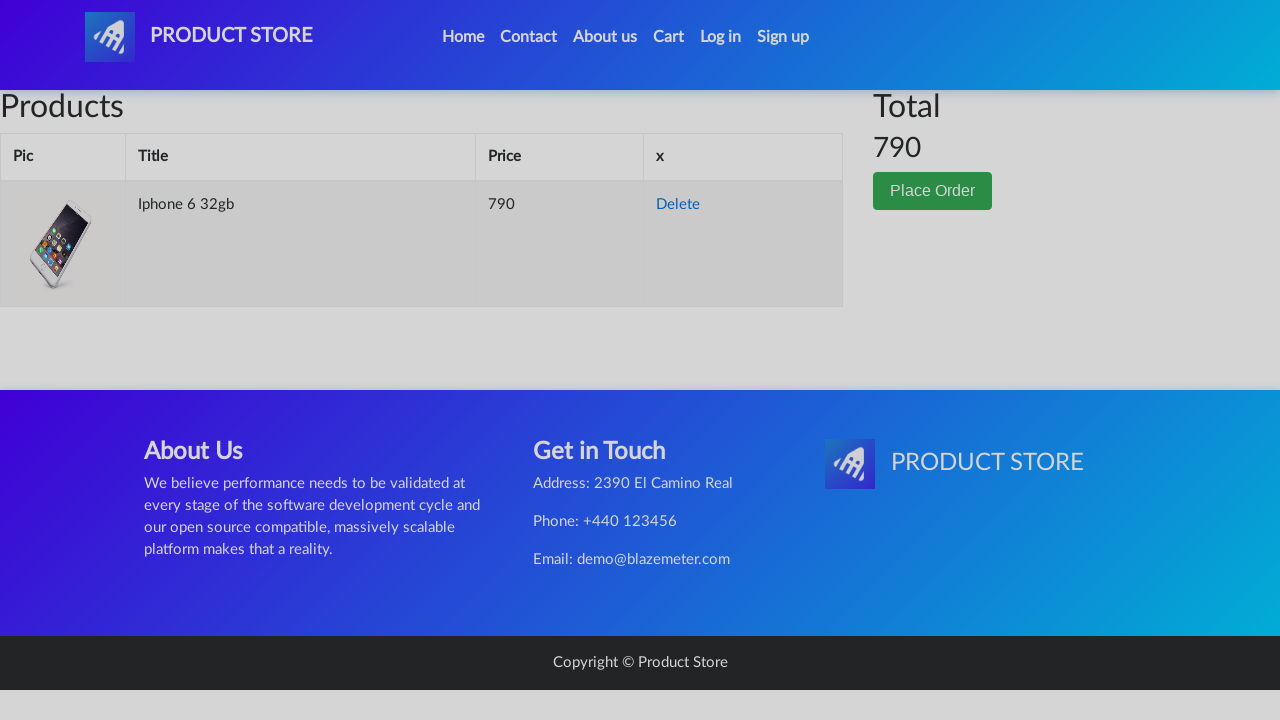

Filled name field with 'John Smith' on input#name
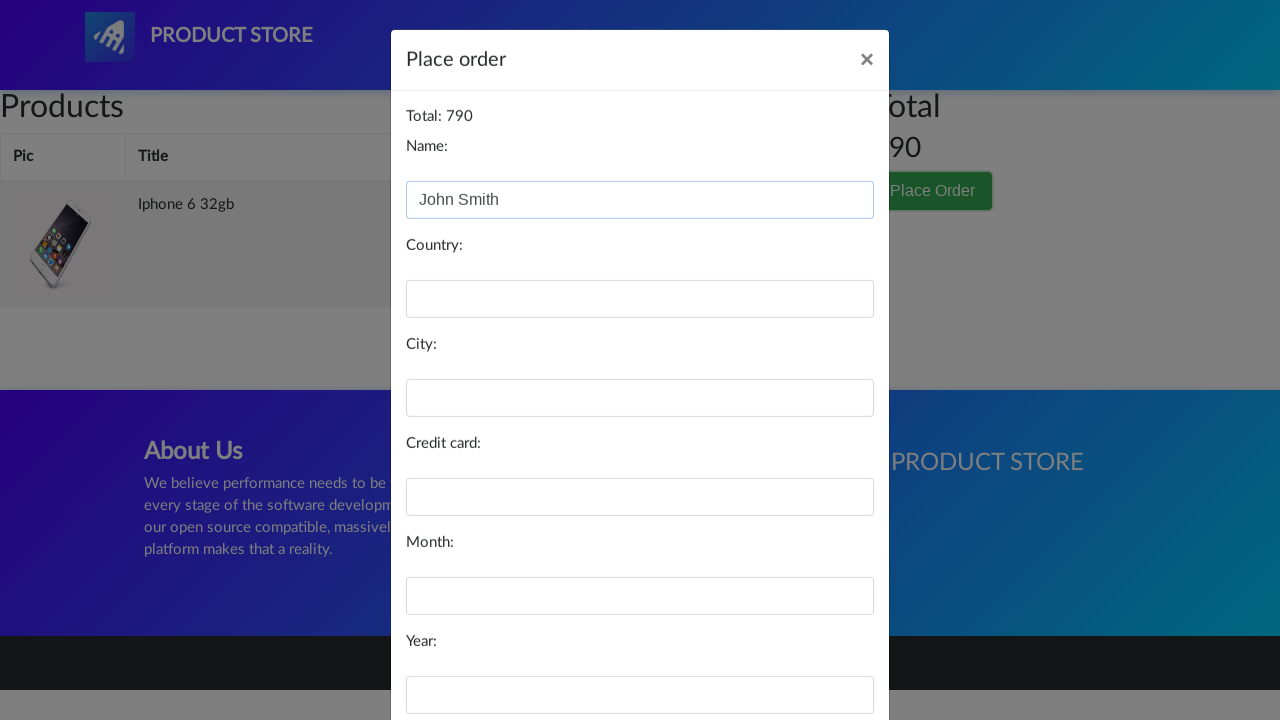

Filled country field with 'FRANCE' on input#country
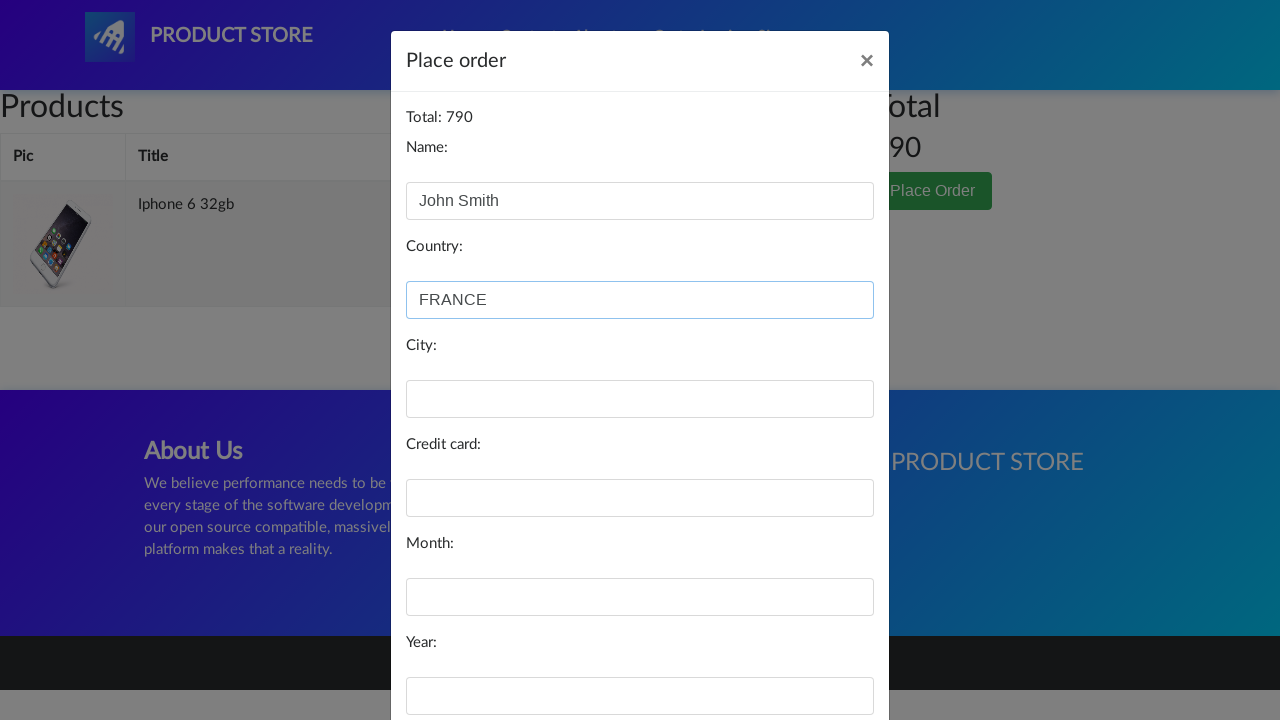

Filled city field with 'ARGENTEUIL' on input#city
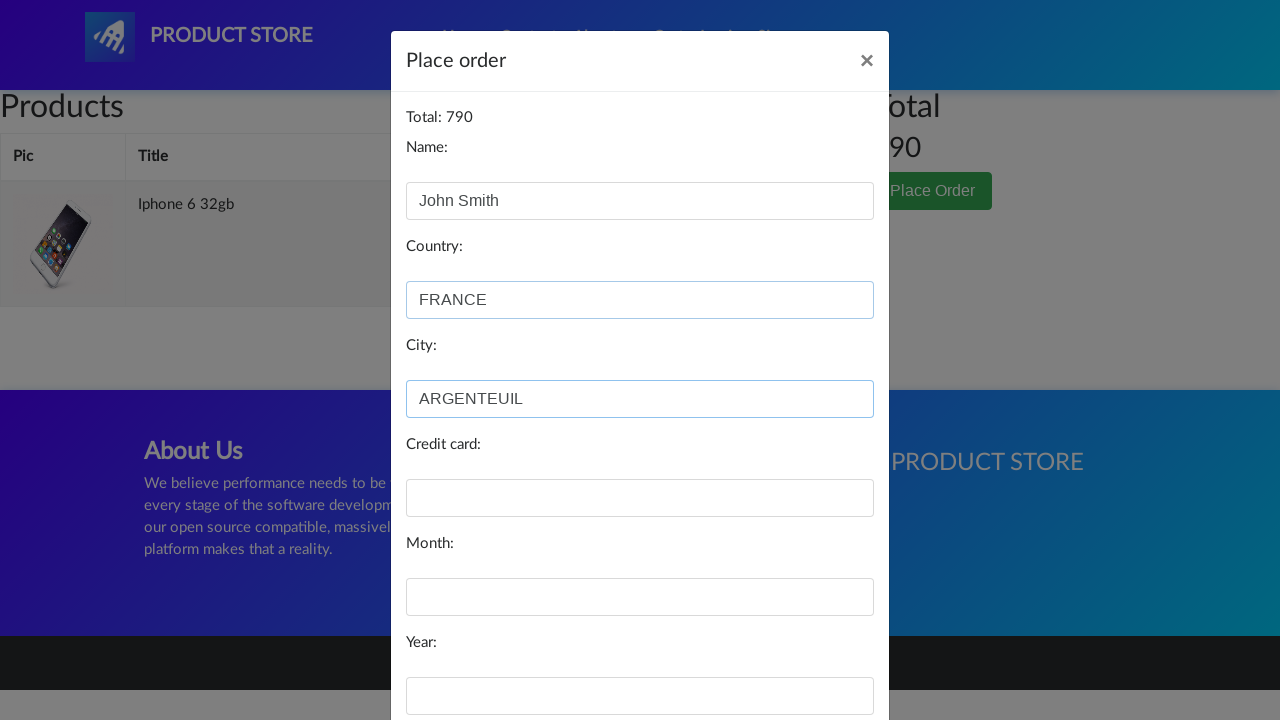

Filled credit card field with payment details on input#card
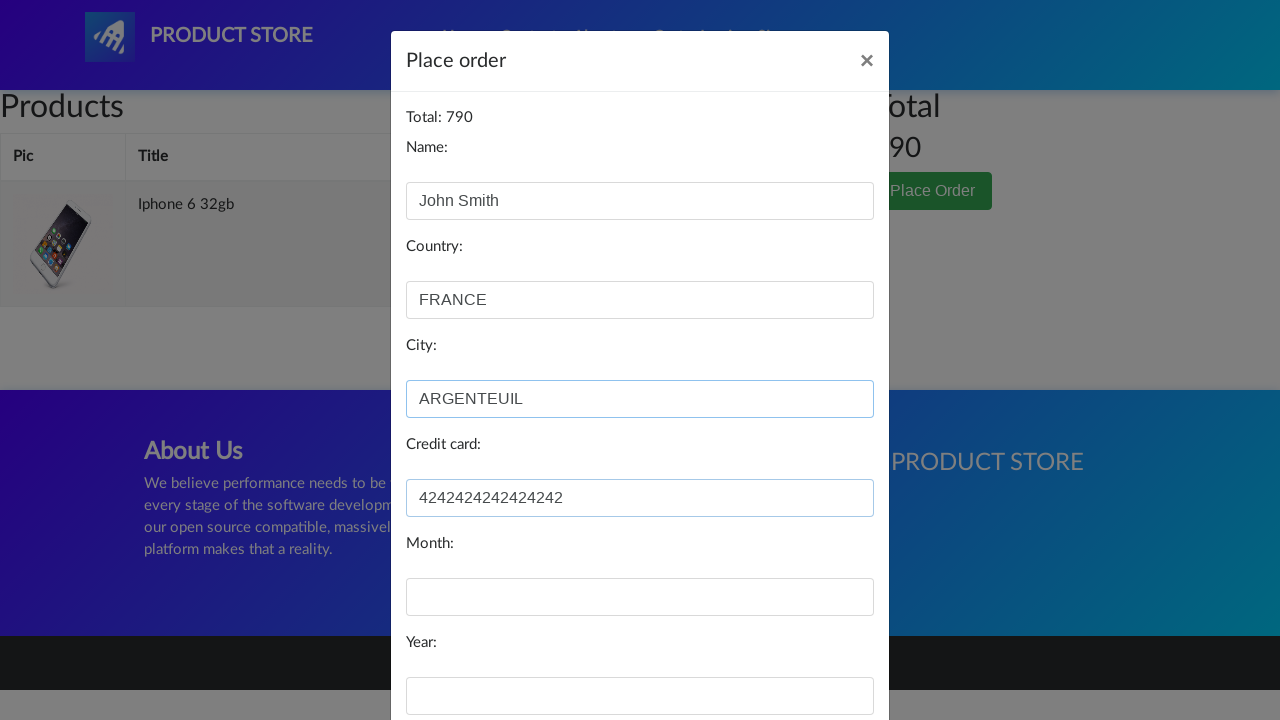

Filled month field with 'APRIL' on input#month
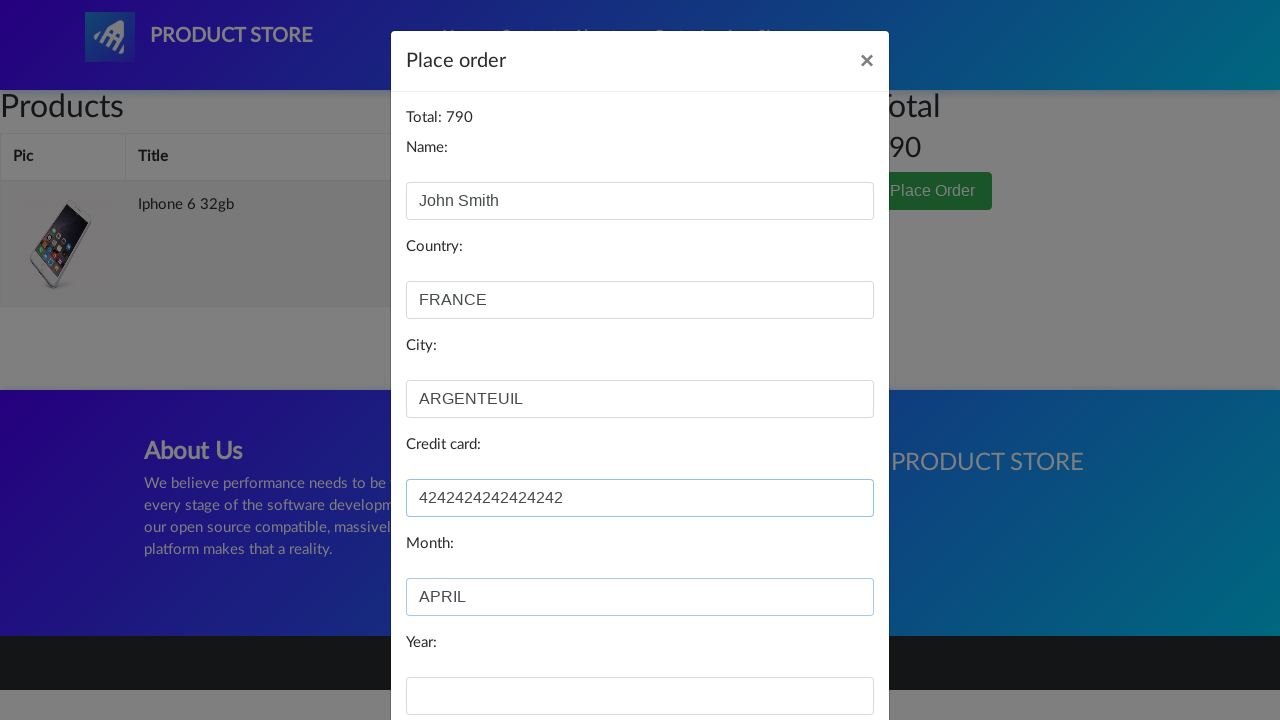

Filled year field with '2029' on input#year
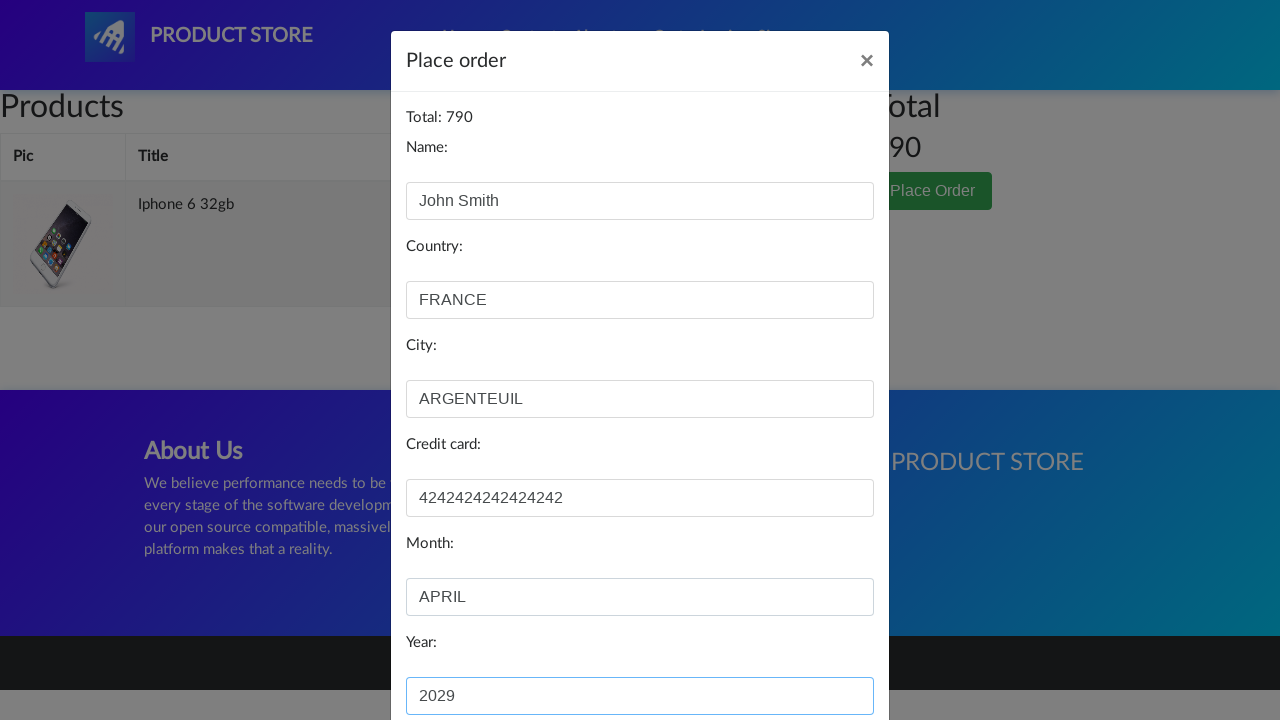

Clicked Purchase button to complete order at (823, 655) on button:text('Purchase')
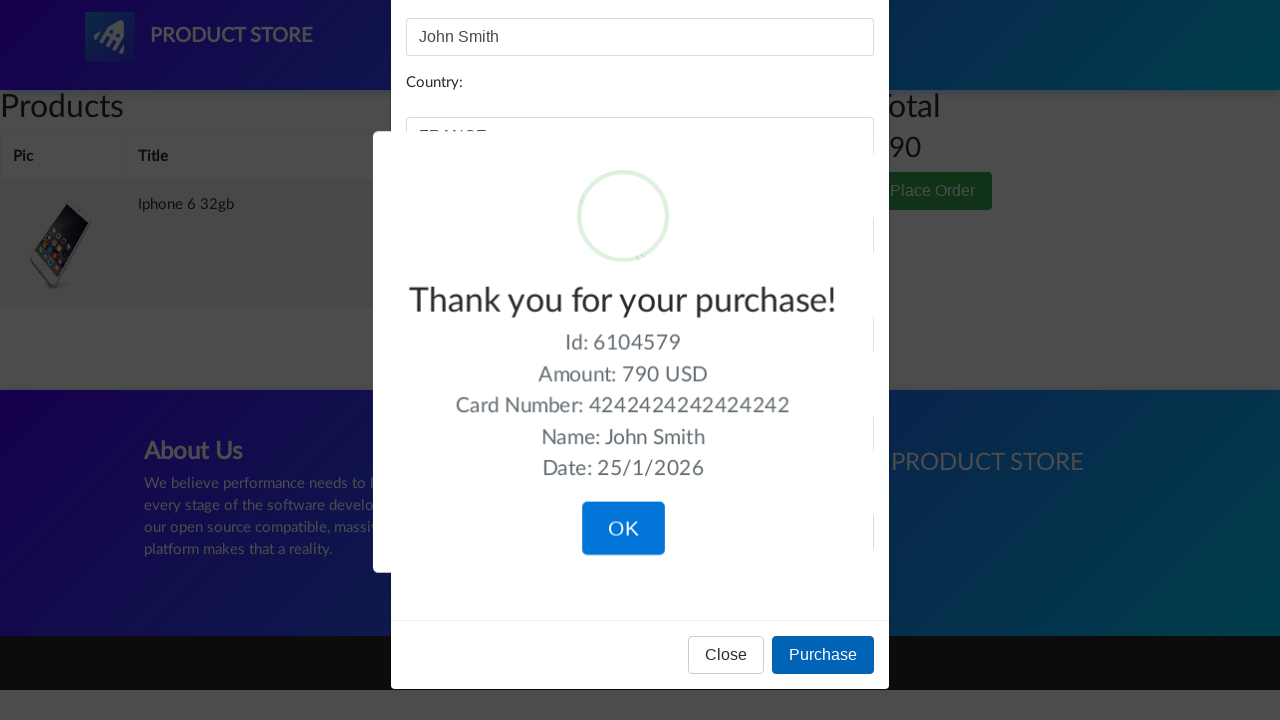

Order confirmation dialog appeared
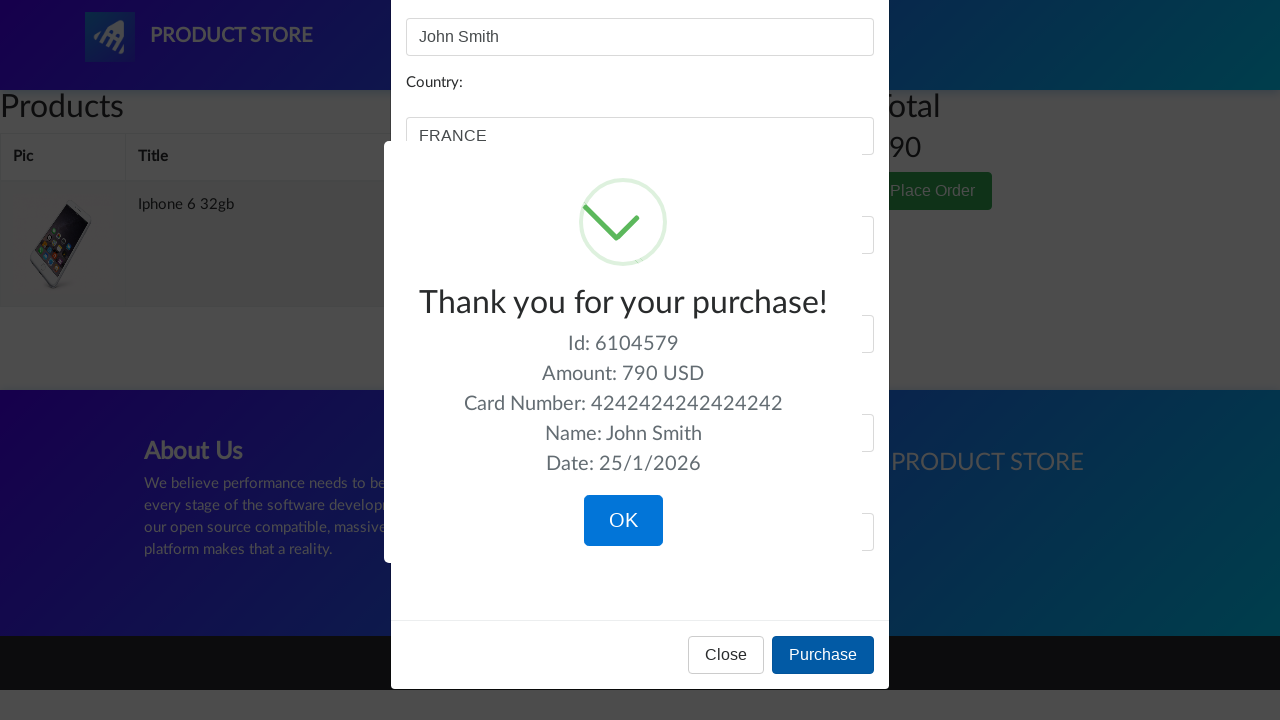

Clicked OK button to confirm order completion at (623, 521) on button:text('OK')
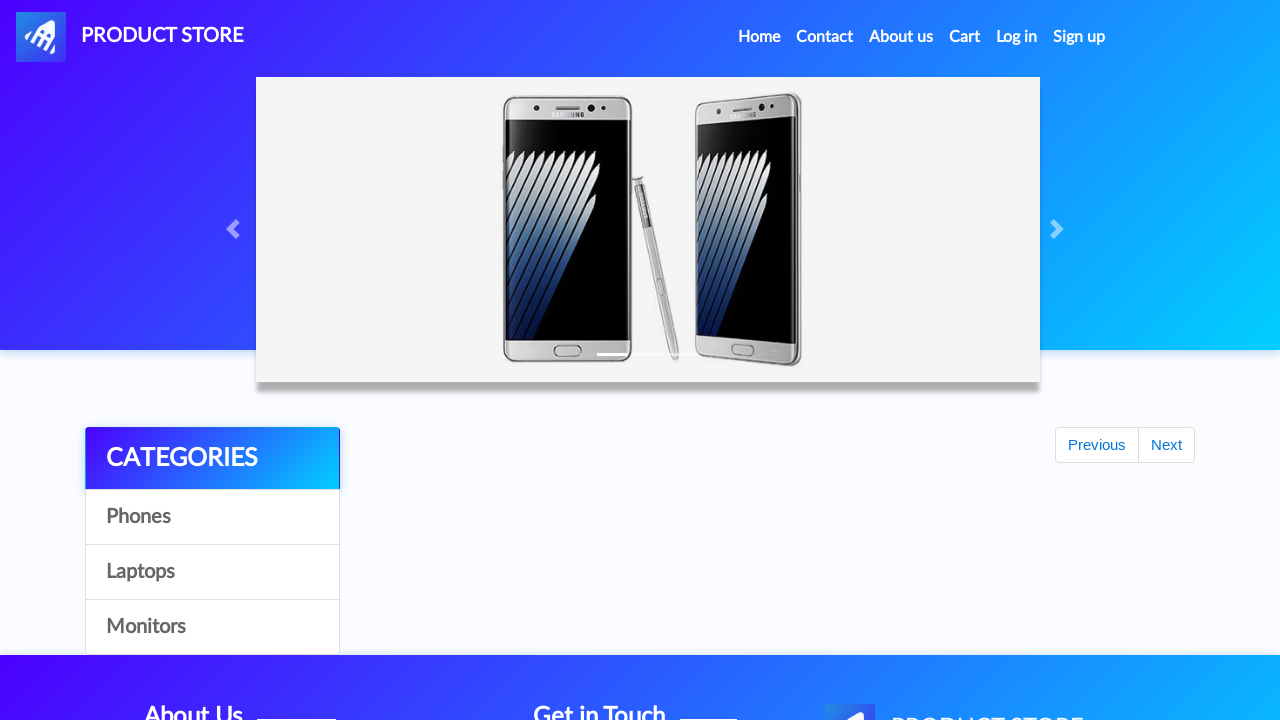

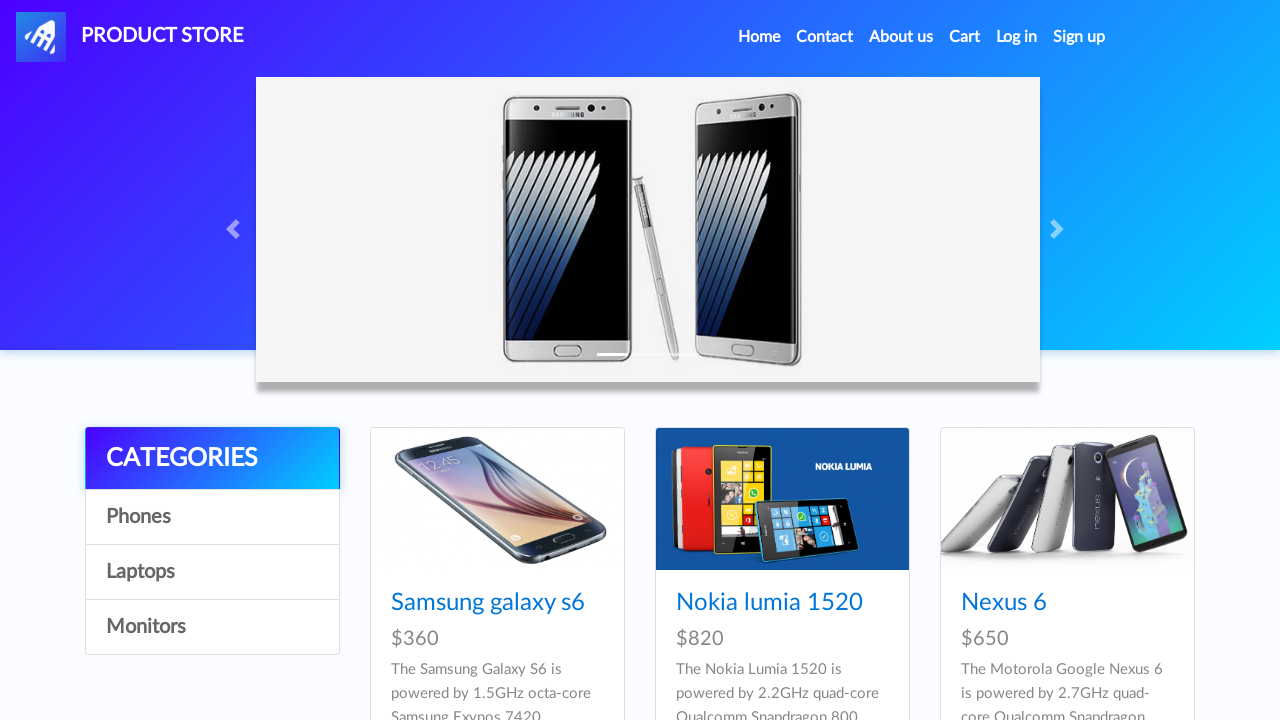